Tests drag and drop functionality by dragging column A to column B and verifying the elements swap positions (text changes from A to B and vice versa).

Starting URL: https://the-internet.herokuapp.com/drag_and_drop

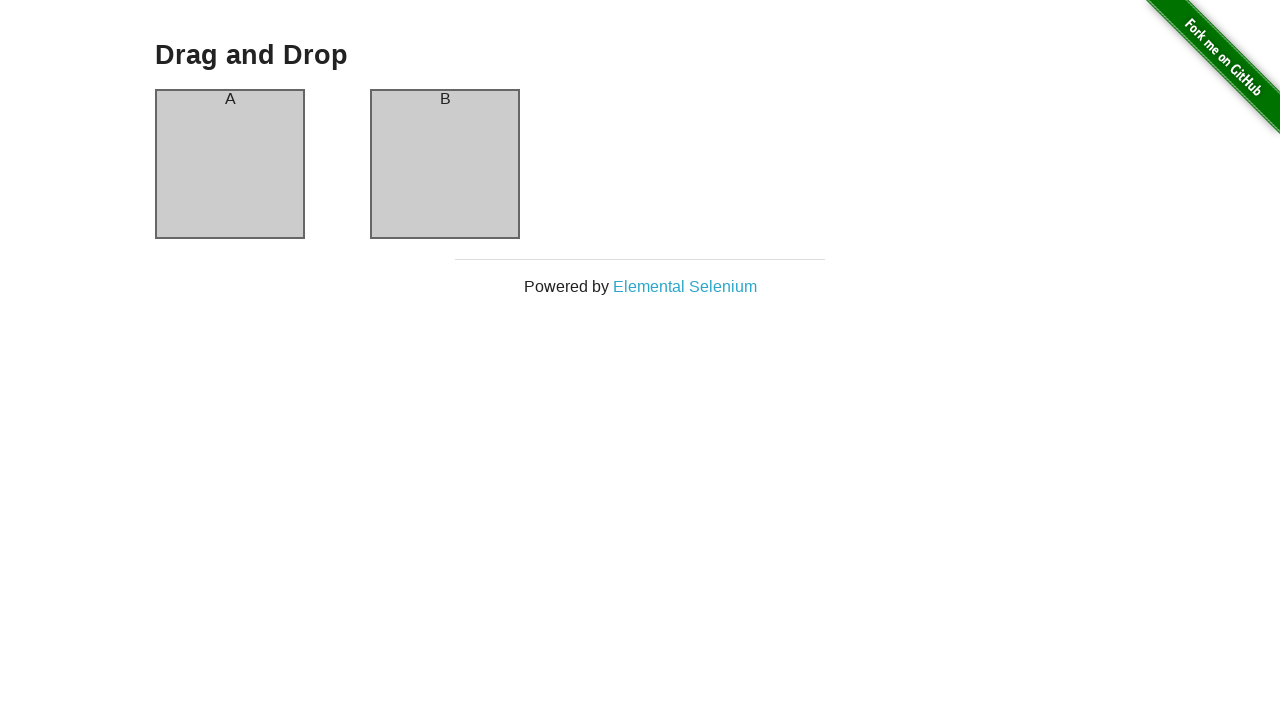

Located column A element
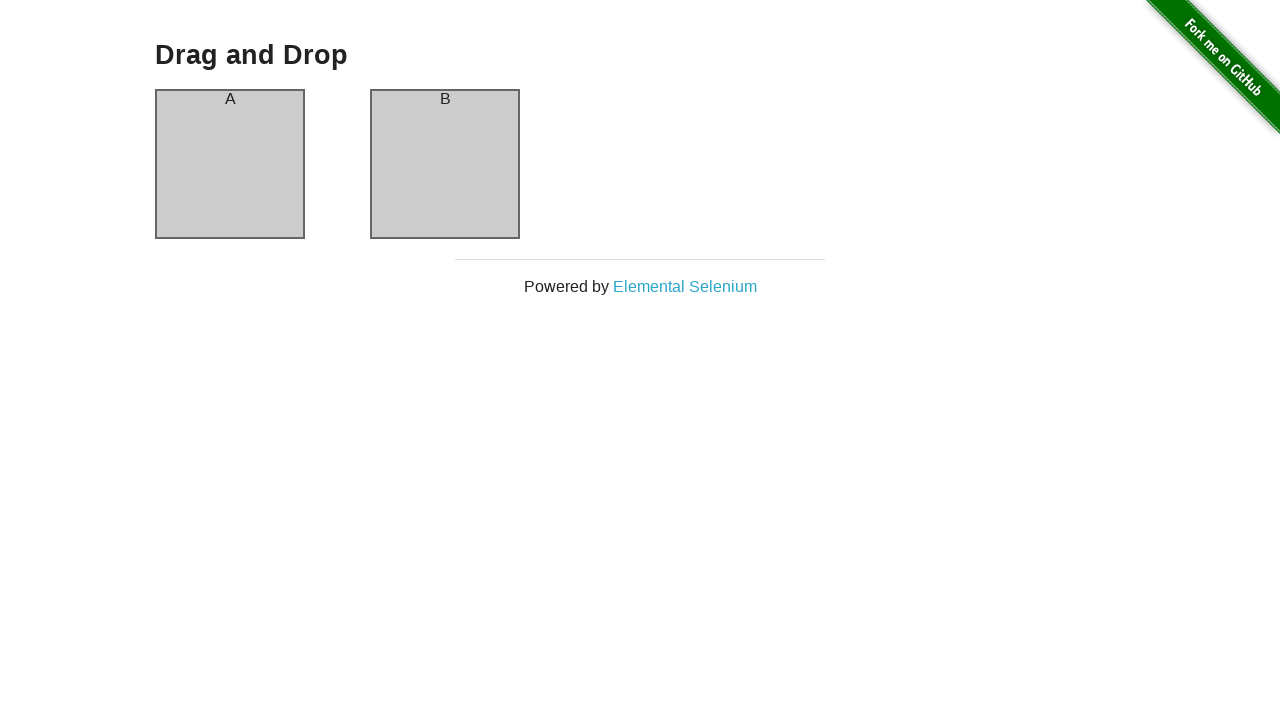

Located column B element
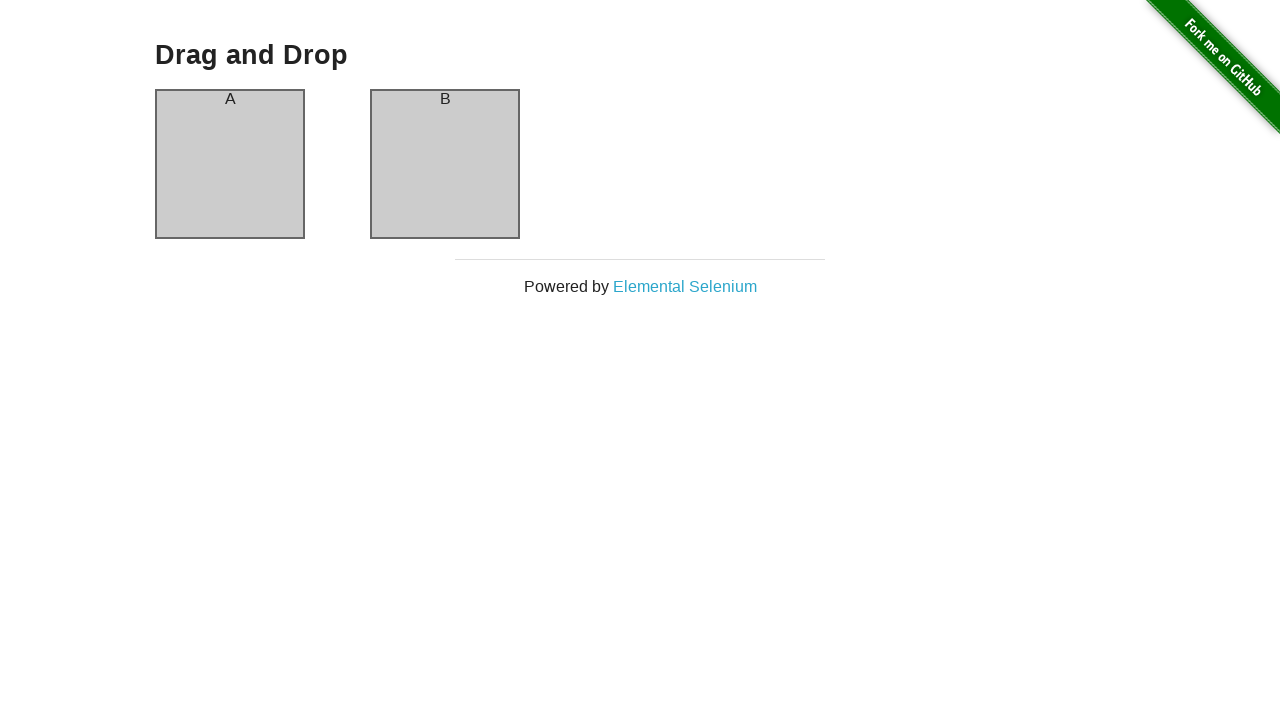

Dragged column A to column B at (445, 164)
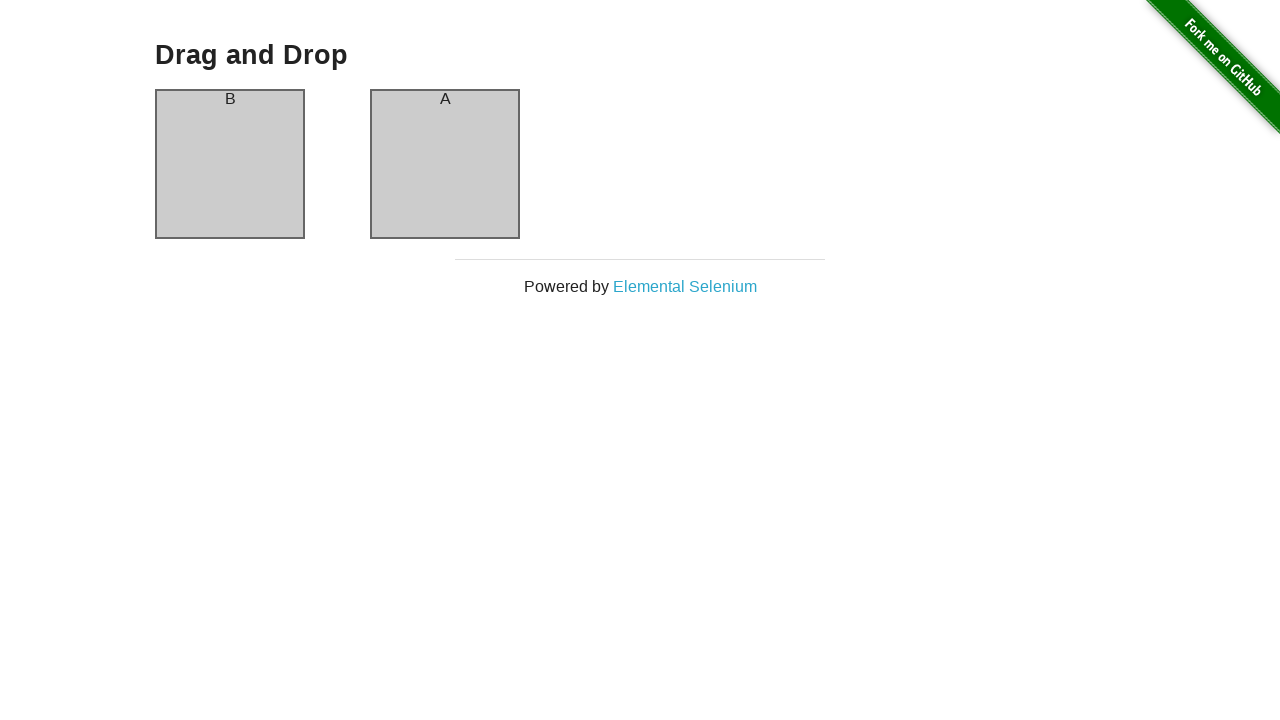

Column A is visible after drag and drop
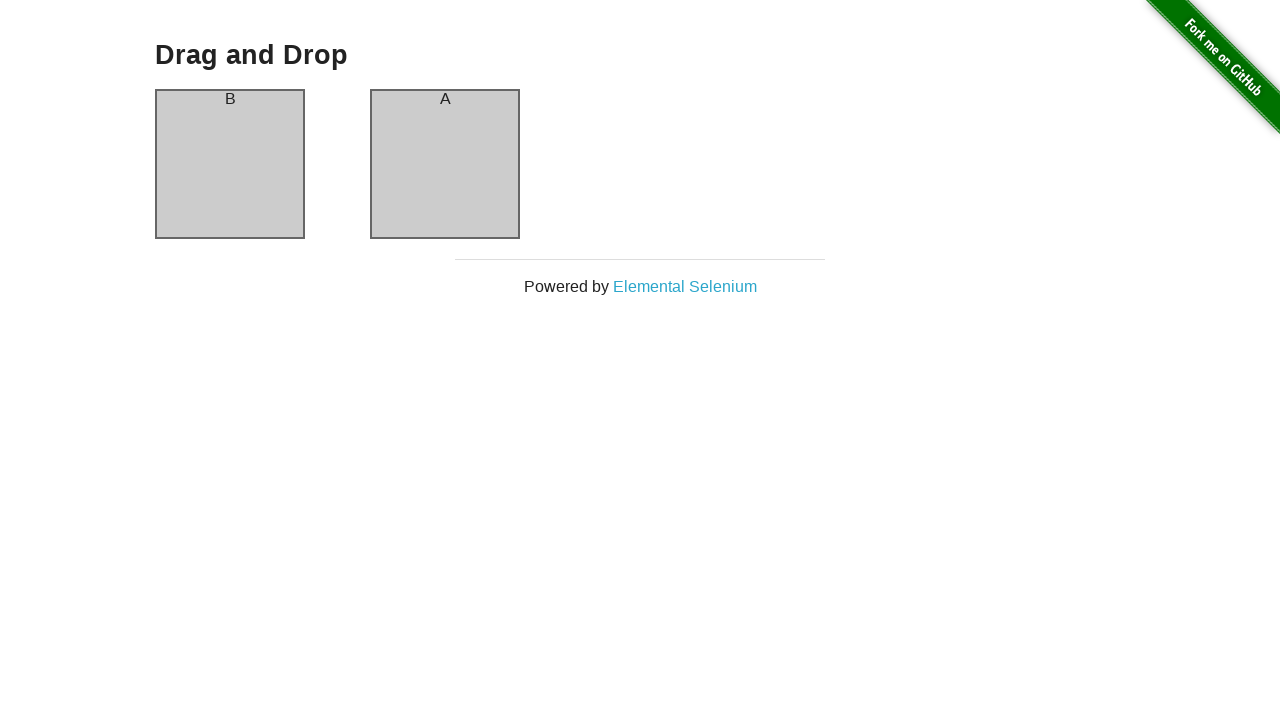

Verified column A now contains text 'B'
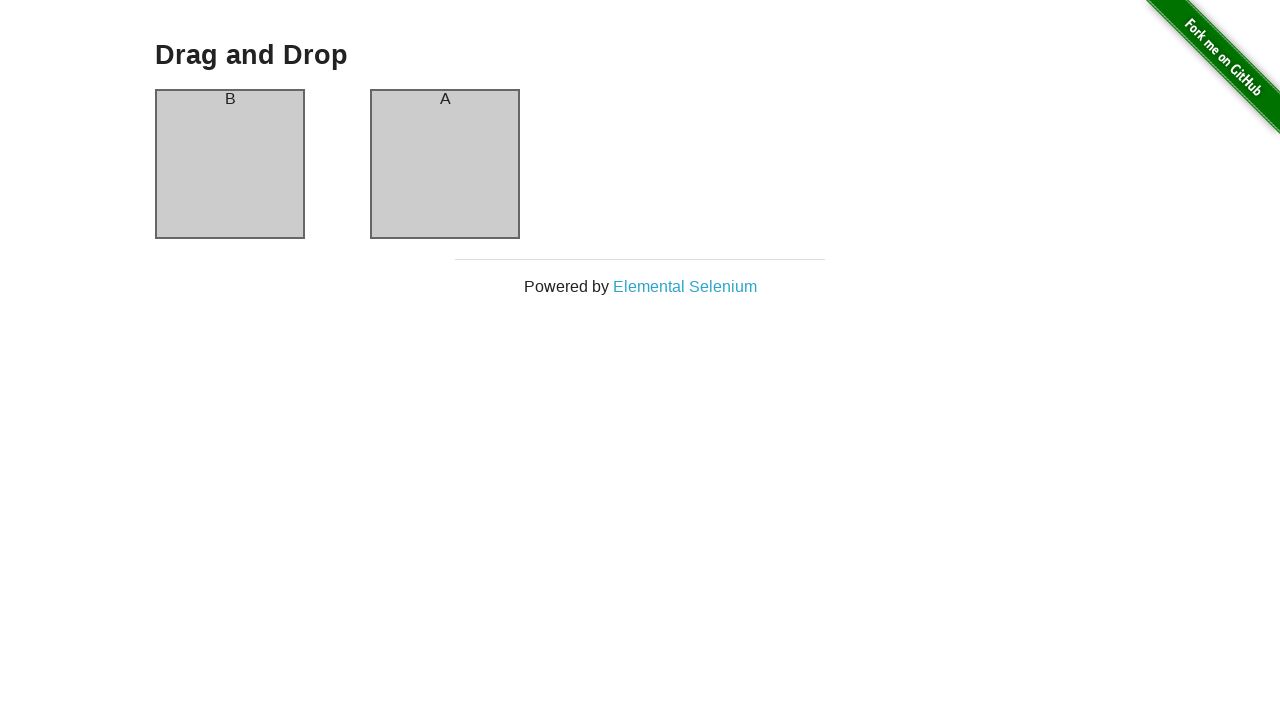

Verified column B now contains text 'A'
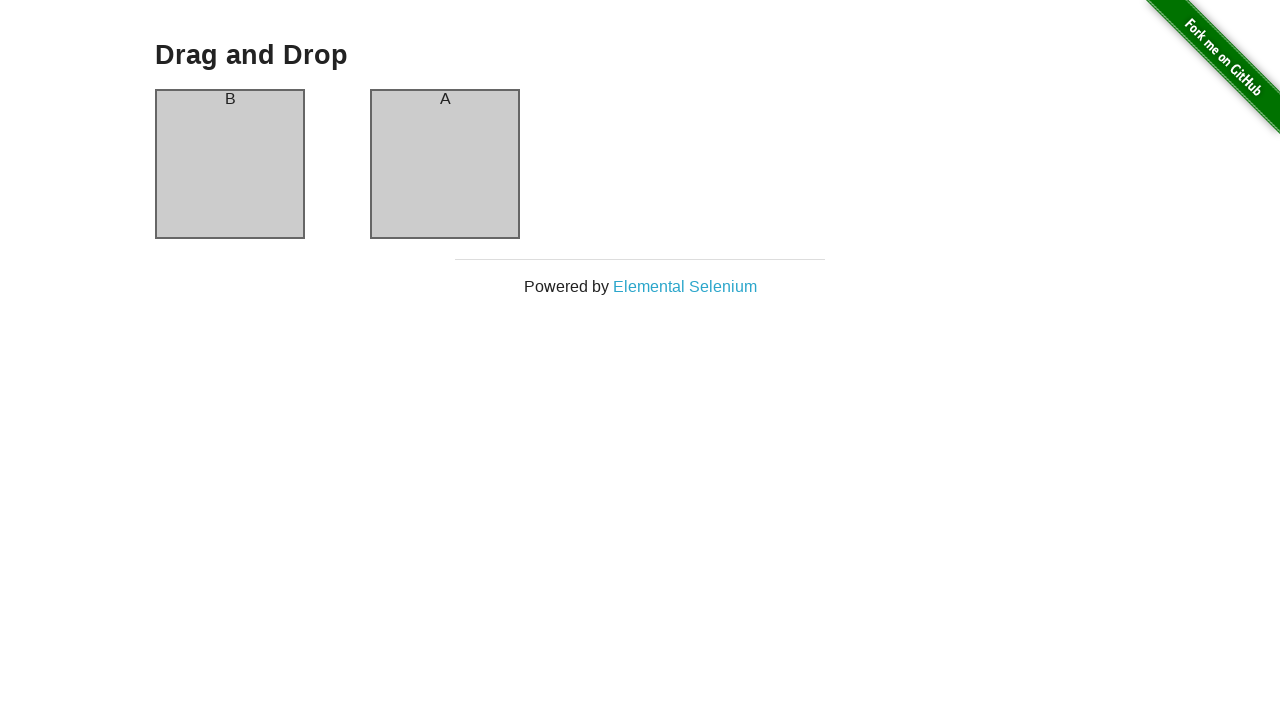

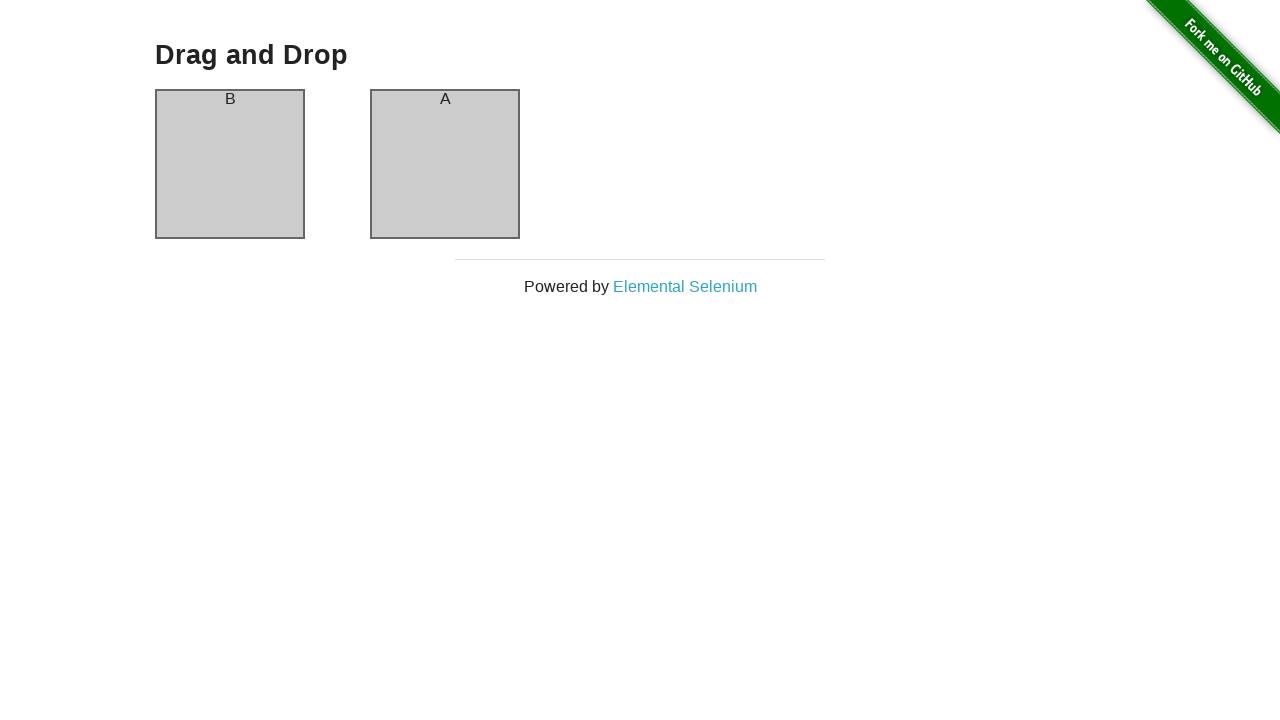